Tests iframe interaction by clicking on iFrame tab, switching to an iframe, and searching within it

Starting URL: https://www.globalsqa.com/demo-site/frames-and-windows/

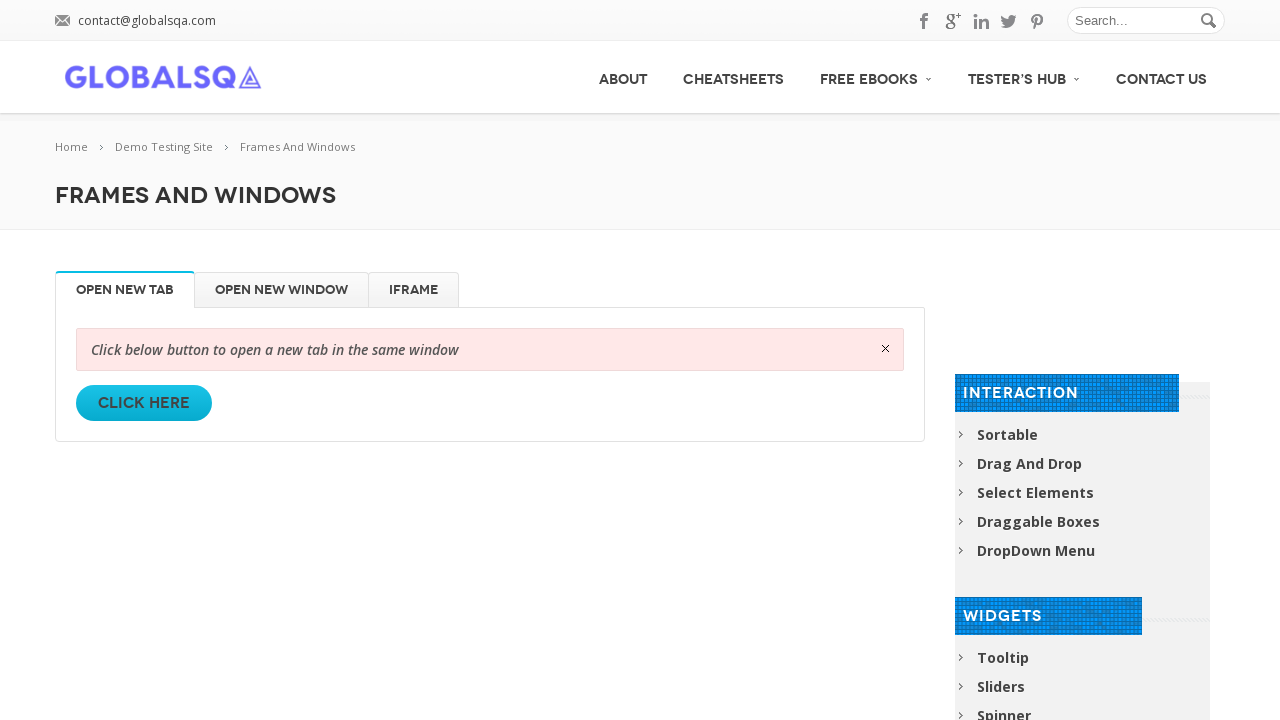

Clicked on iFrame tab at (414, 290) on li#iFrame
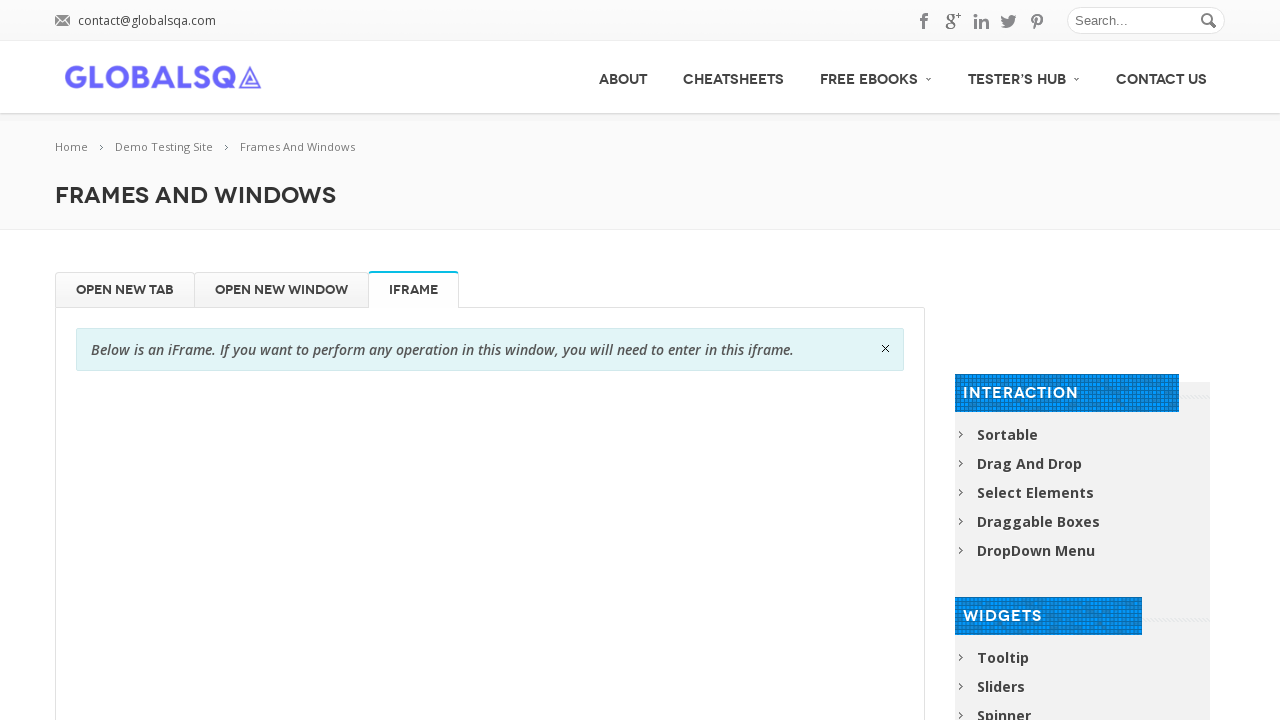

Switched to iframe named 'globalSqa'
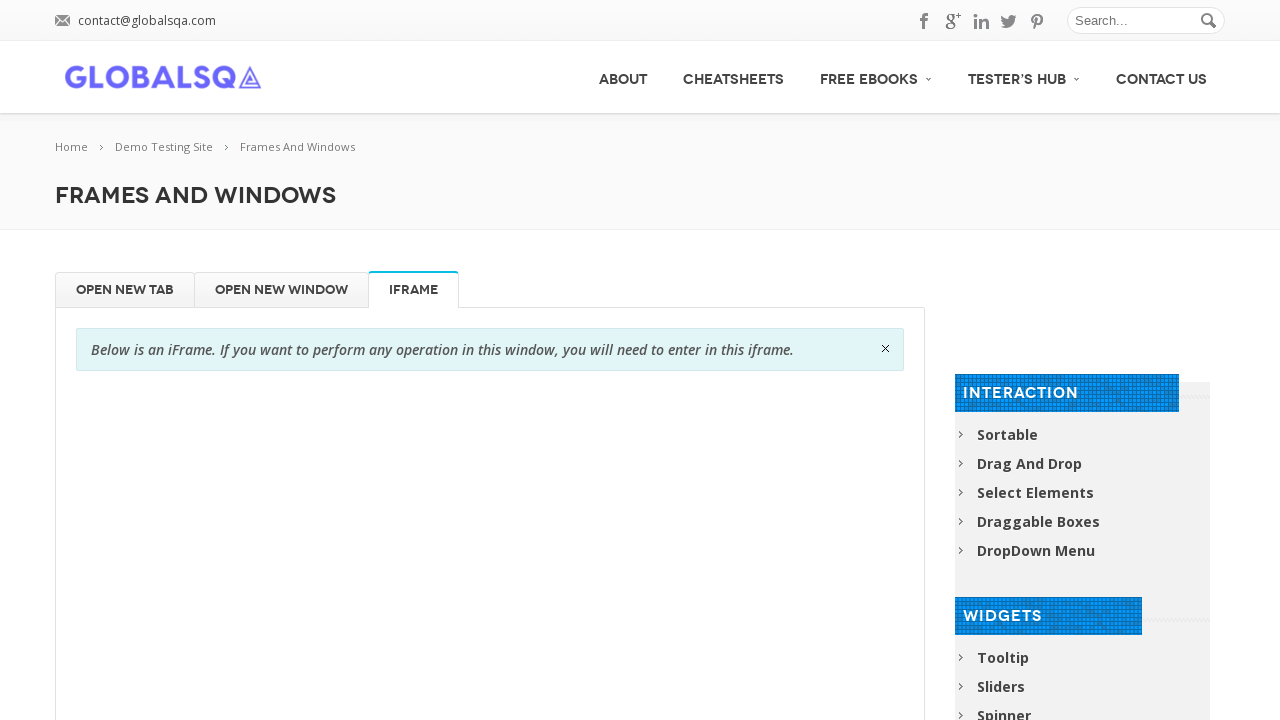

Filled search field with 'Selenium' within iframe on input[placeholder='Search...']
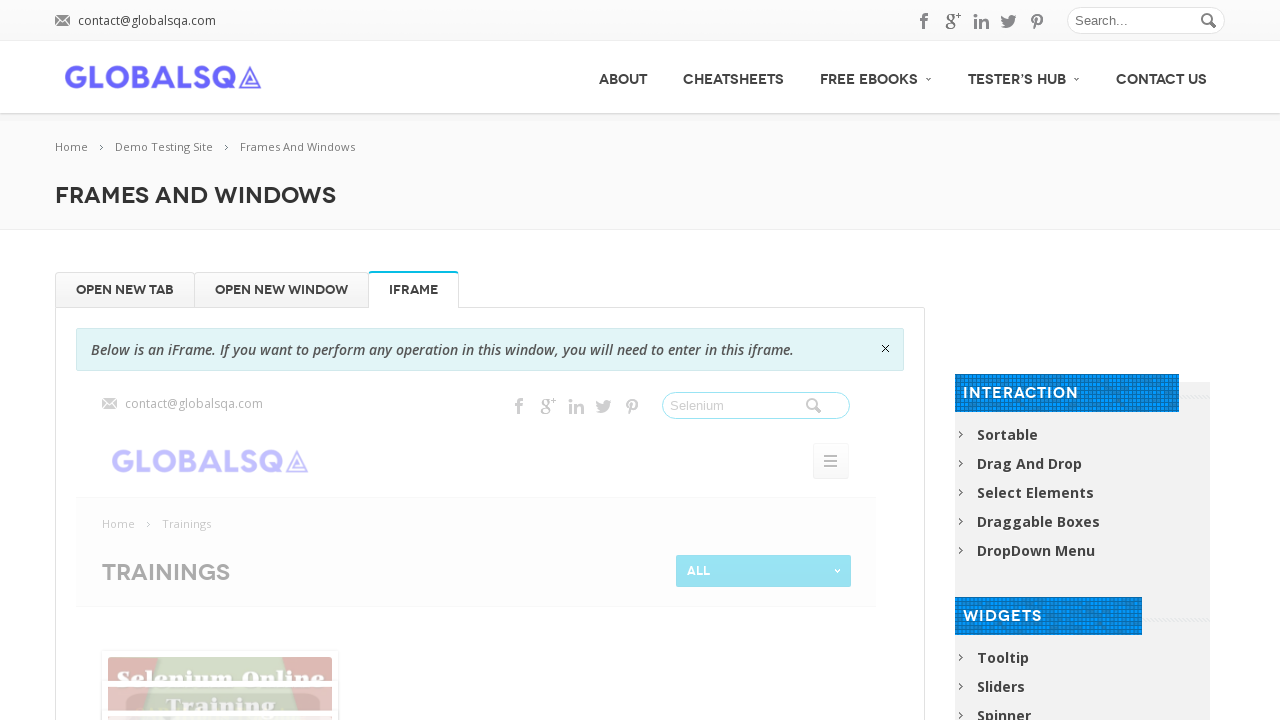

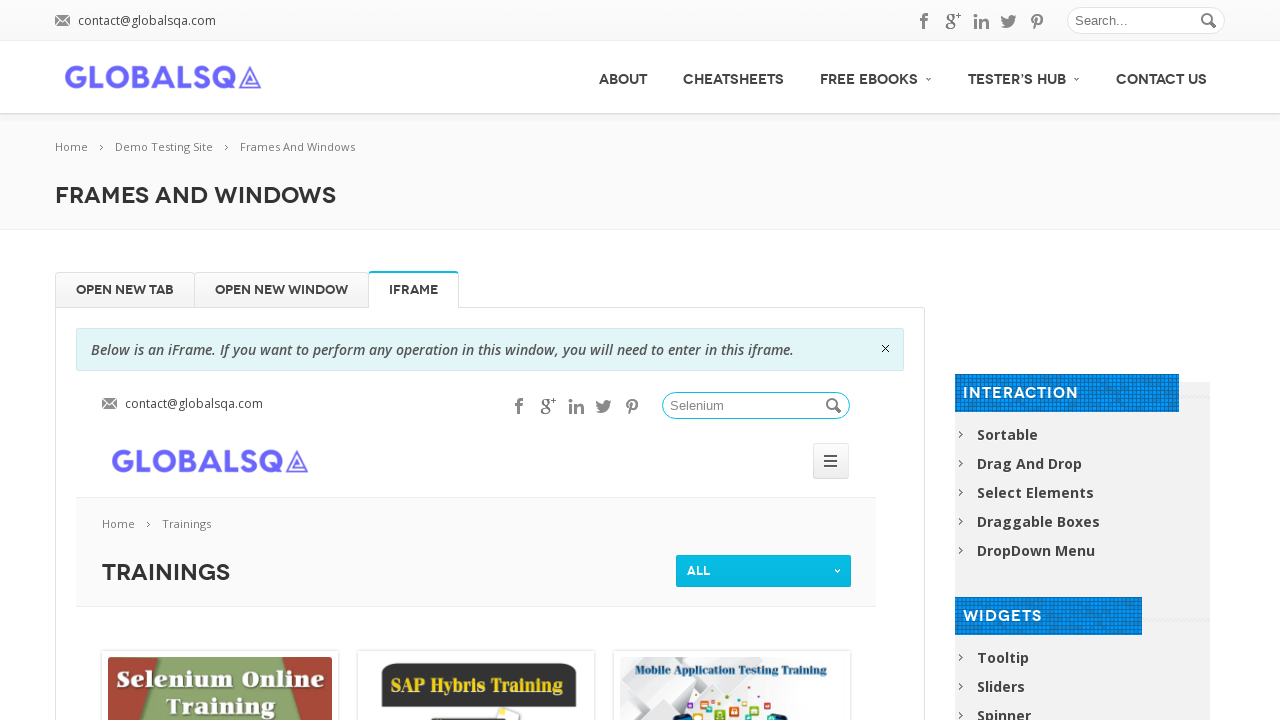